Tests that the currently applied filter link is highlighted with selected class

Starting URL: https://demo.playwright.dev/todomvc

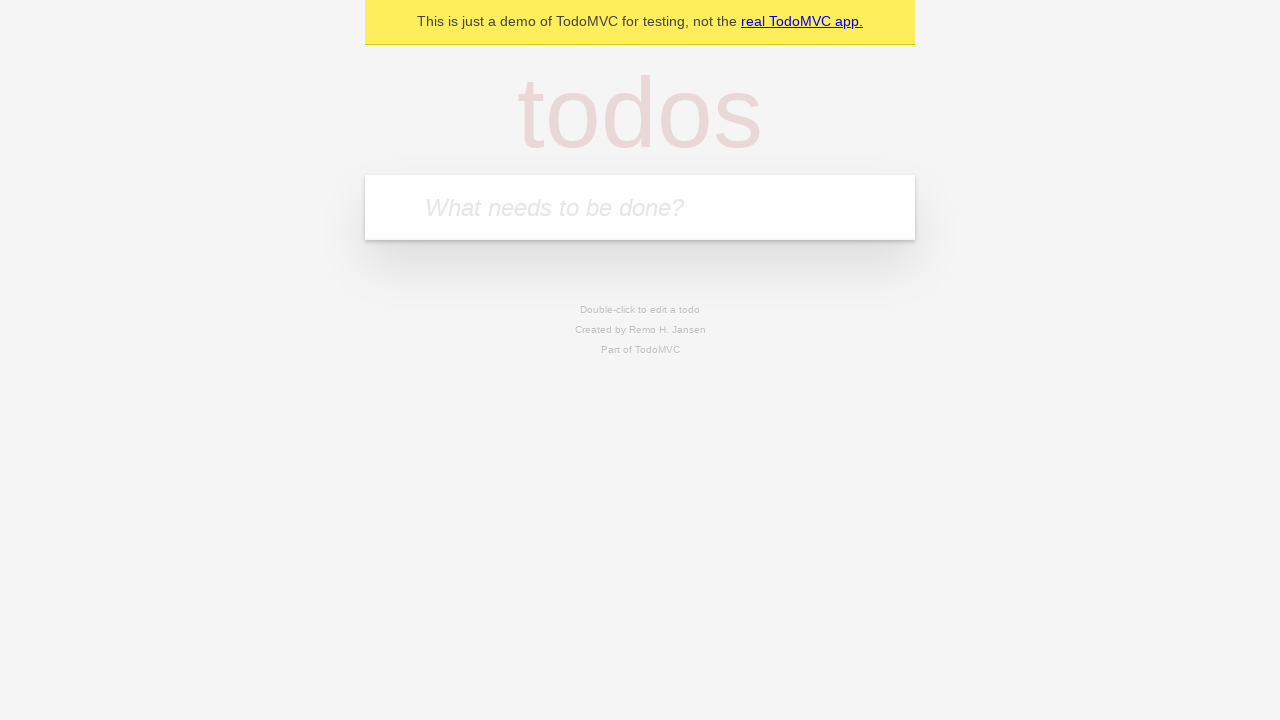

Filled todo input with 'buy some cheese' on internal:attr=[placeholder="What needs to be done?"i]
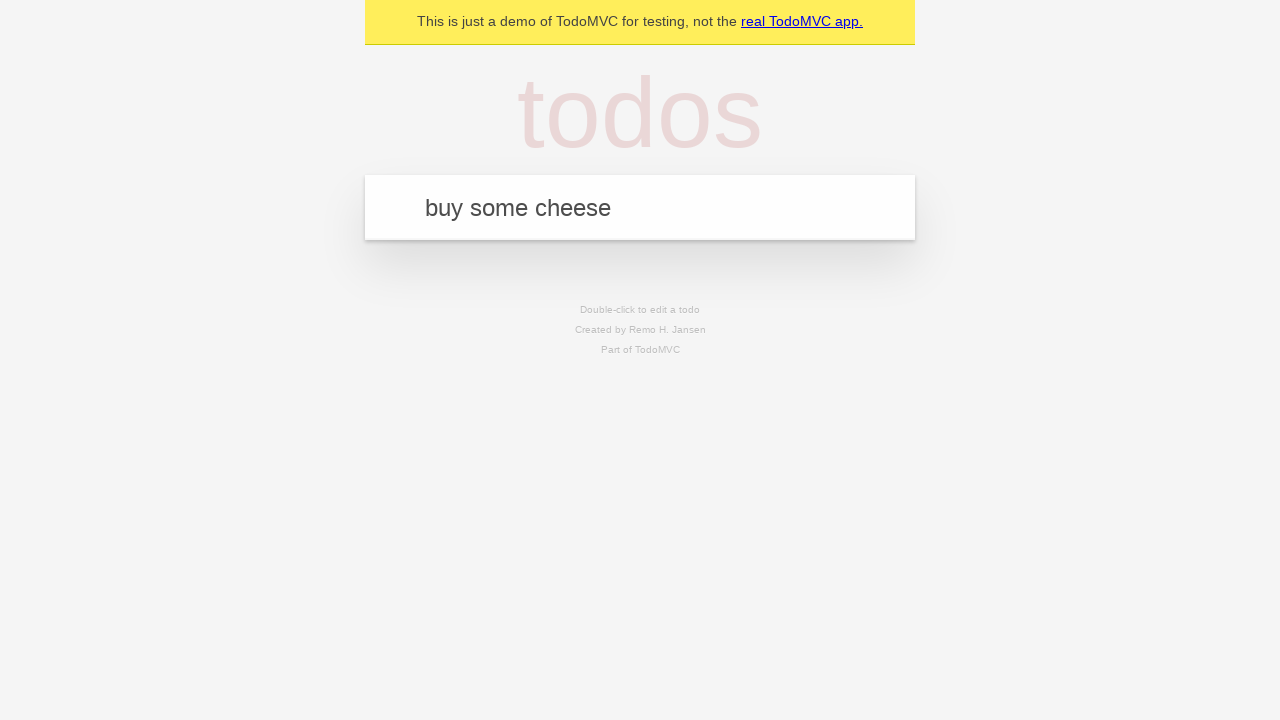

Pressed Enter to add 'buy some cheese' to the todo list on internal:attr=[placeholder="What needs to be done?"i]
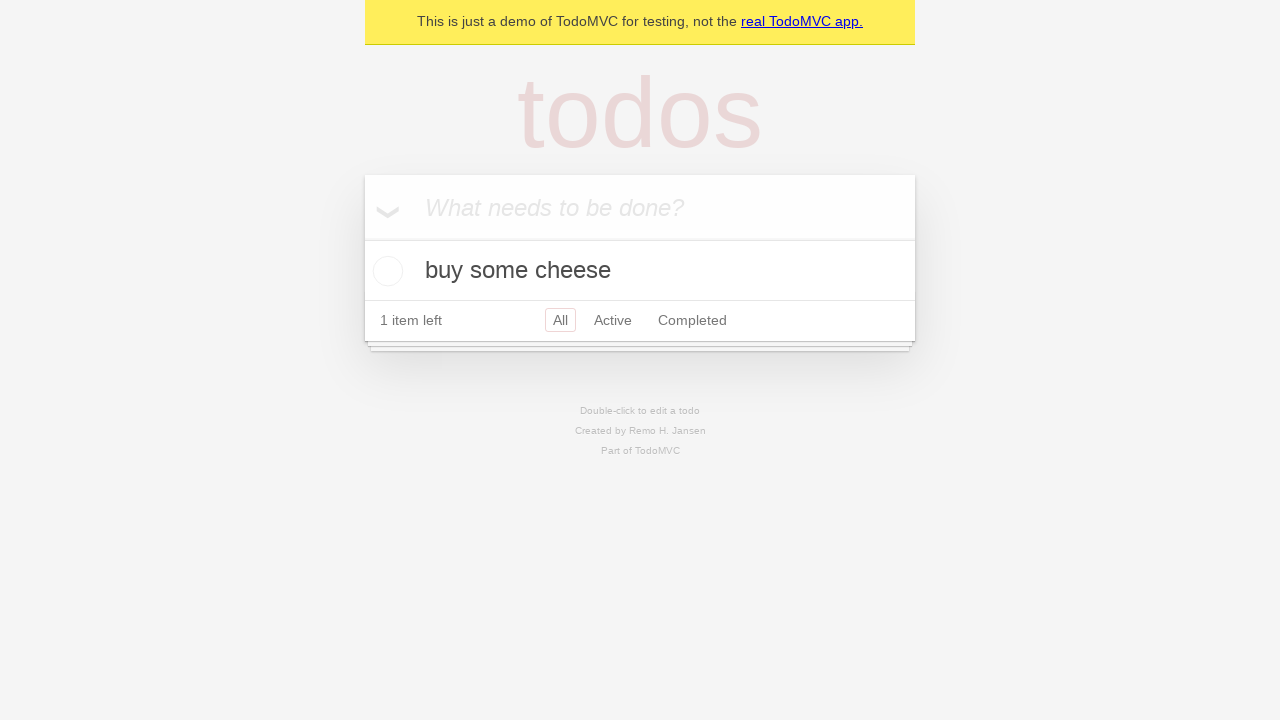

Filled todo input with 'feed the cat' on internal:attr=[placeholder="What needs to be done?"i]
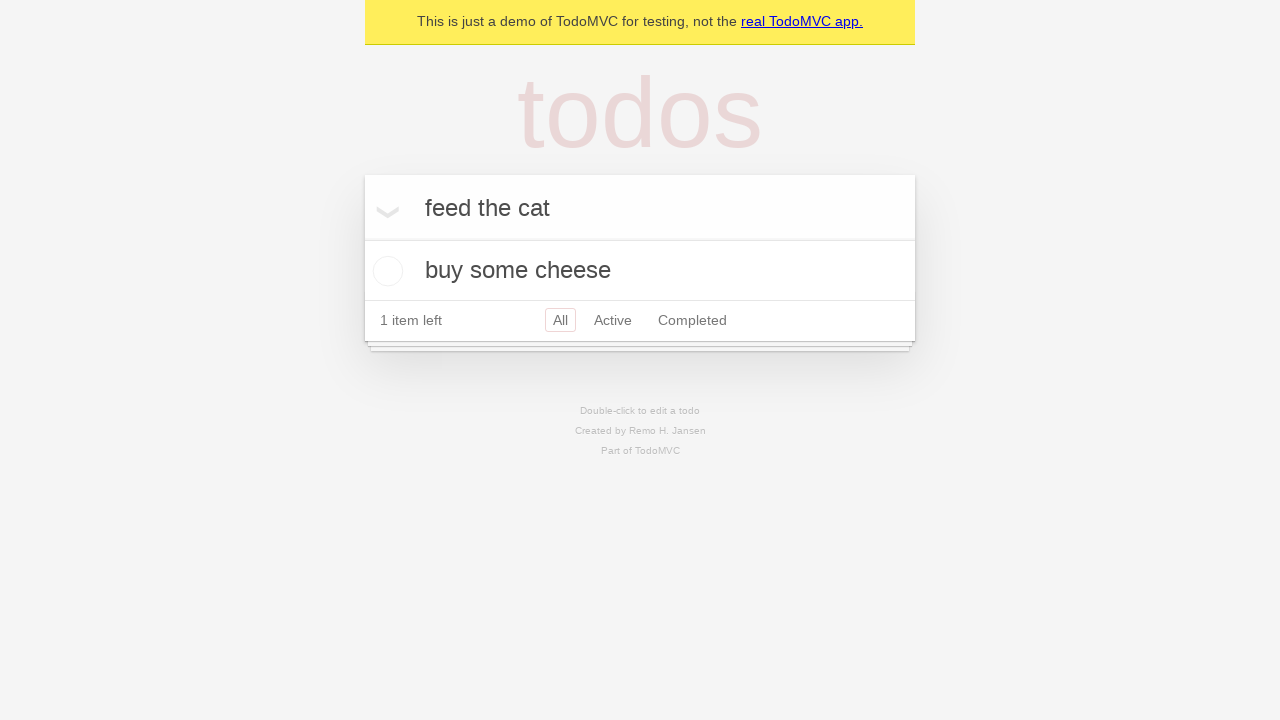

Pressed Enter to add 'feed the cat' to the todo list on internal:attr=[placeholder="What needs to be done?"i]
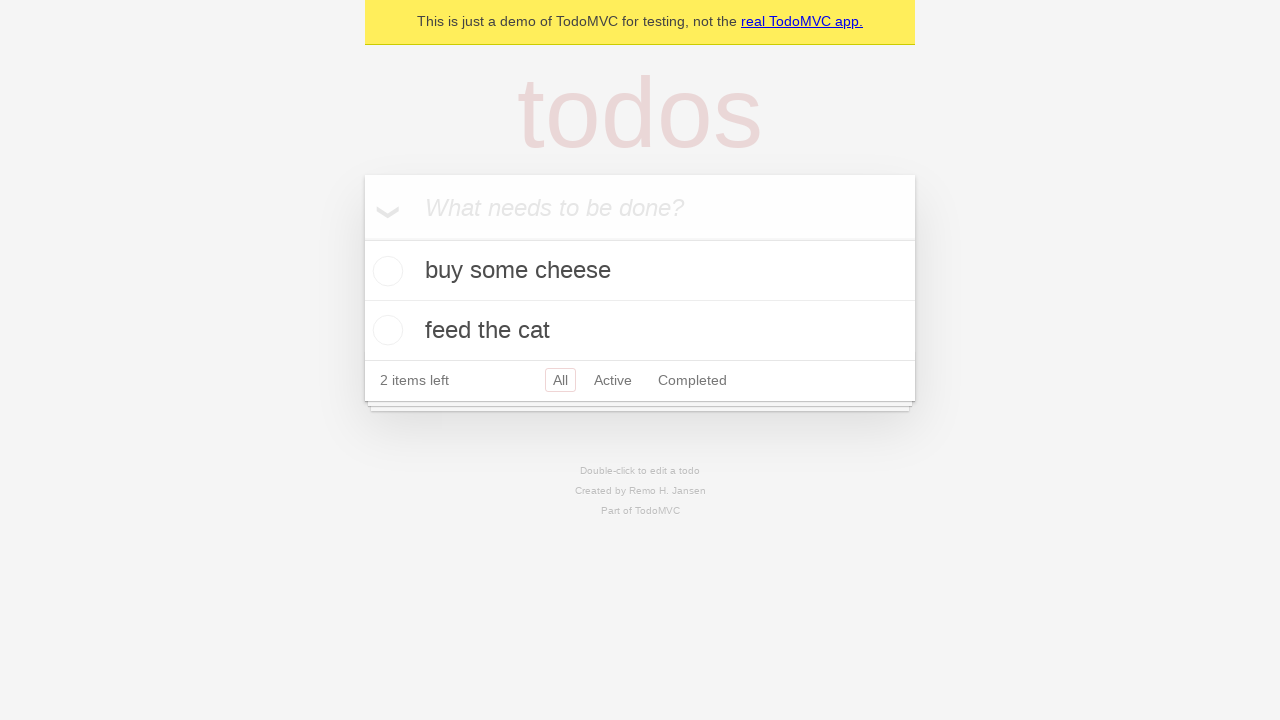

Filled todo input with 'book a doctors appointment' on internal:attr=[placeholder="What needs to be done?"i]
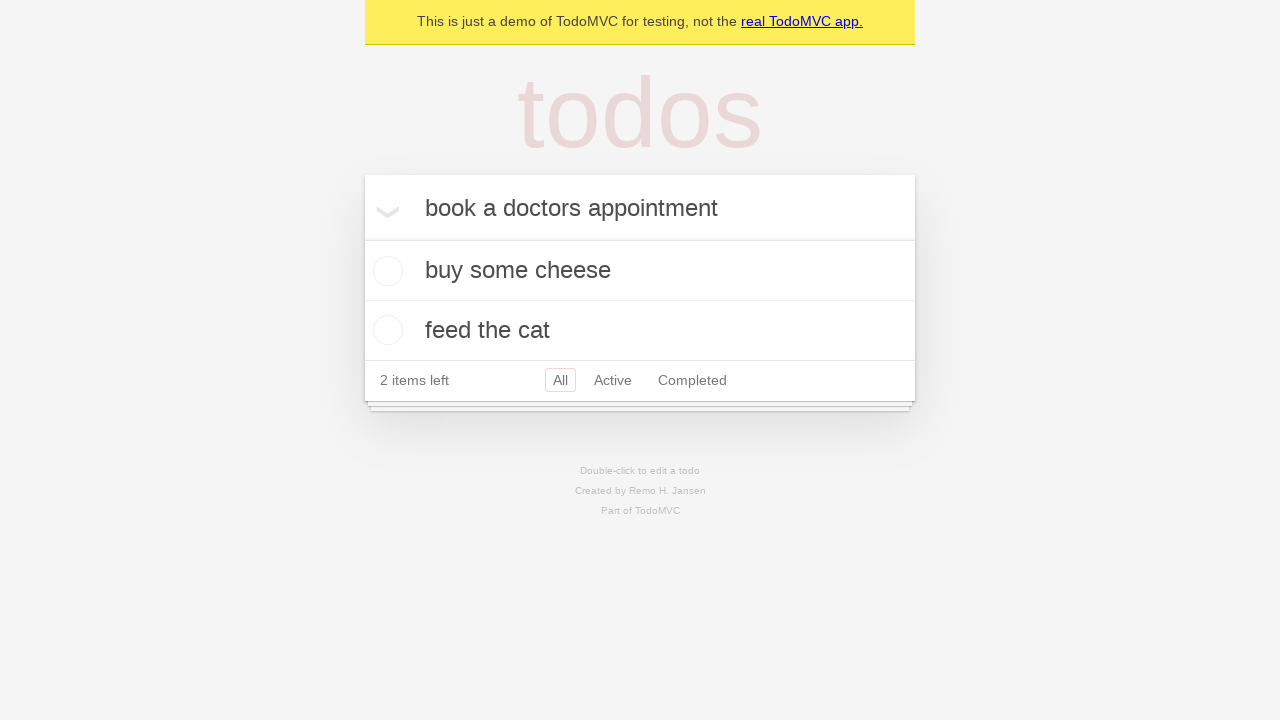

Pressed Enter to add 'book a doctors appointment' to the todo list on internal:attr=[placeholder="What needs to be done?"i]
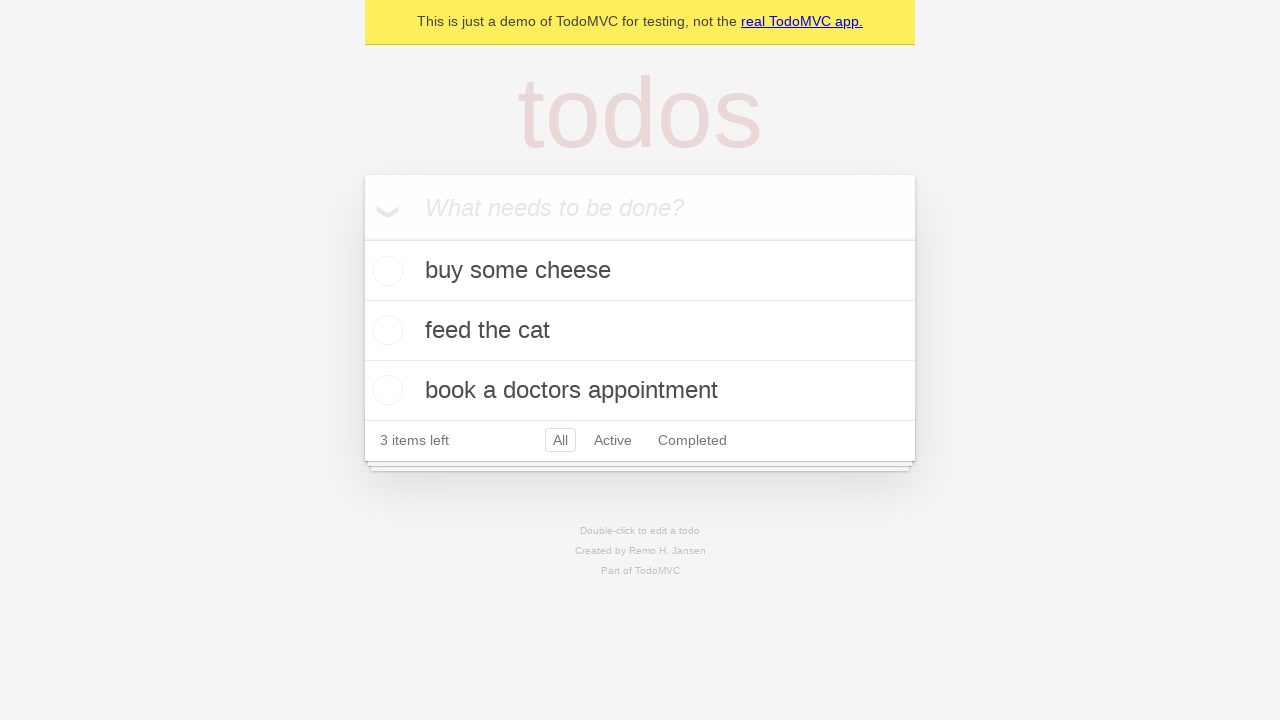

Waited for todos to be saved in localStorage
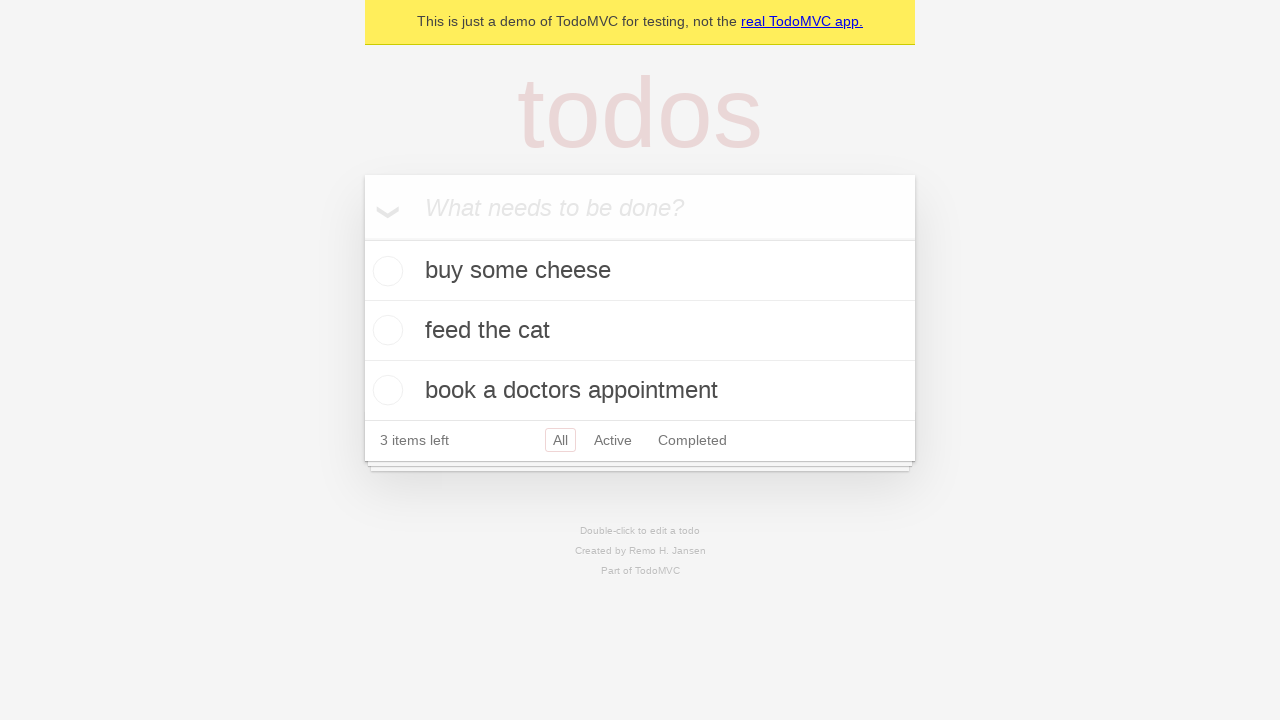

Clicked Active filter link at (613, 440) on internal:role=link[name="Active"i]
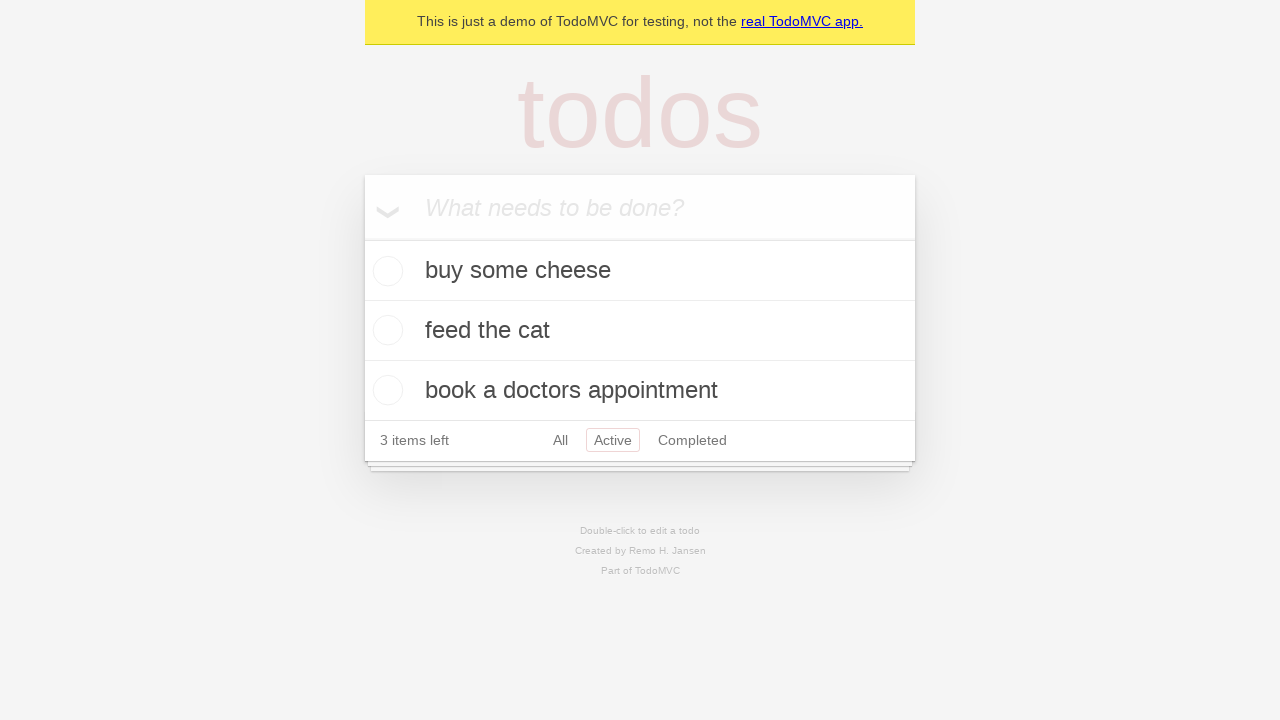

Clicked Completed filter link to verify it gets highlighted with selected class at (692, 440) on internal:role=link[name="Completed"i]
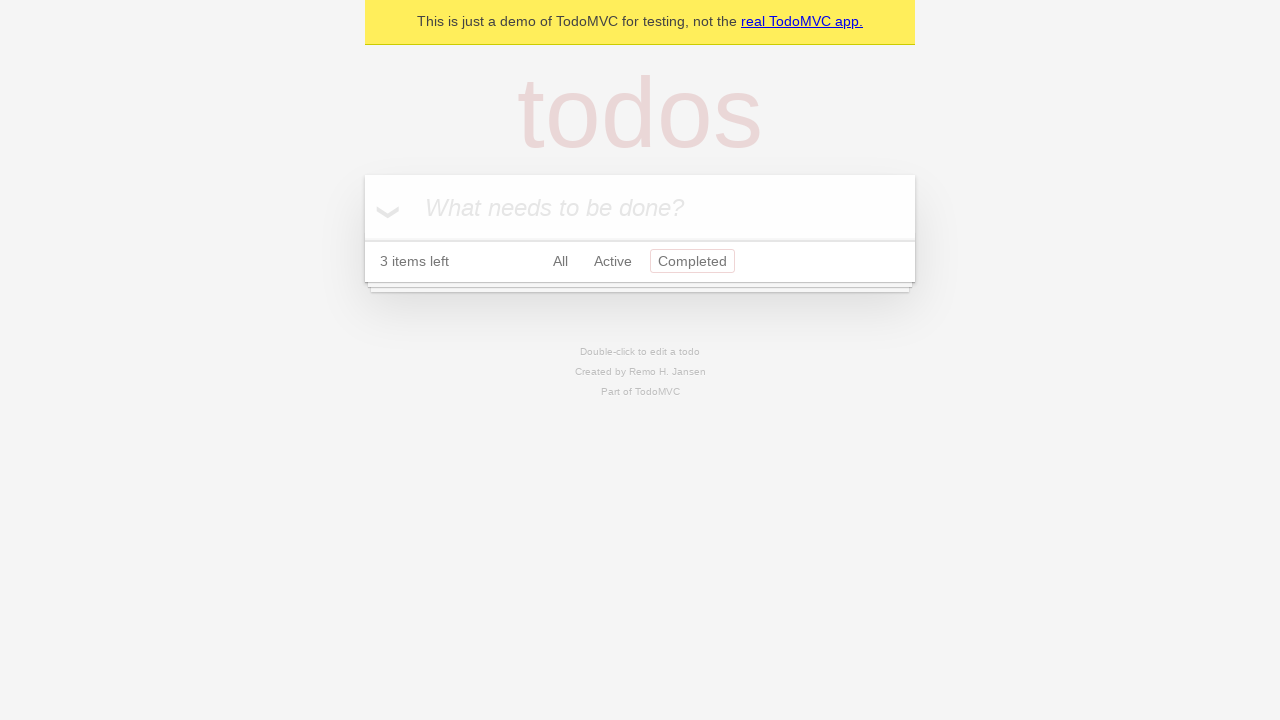

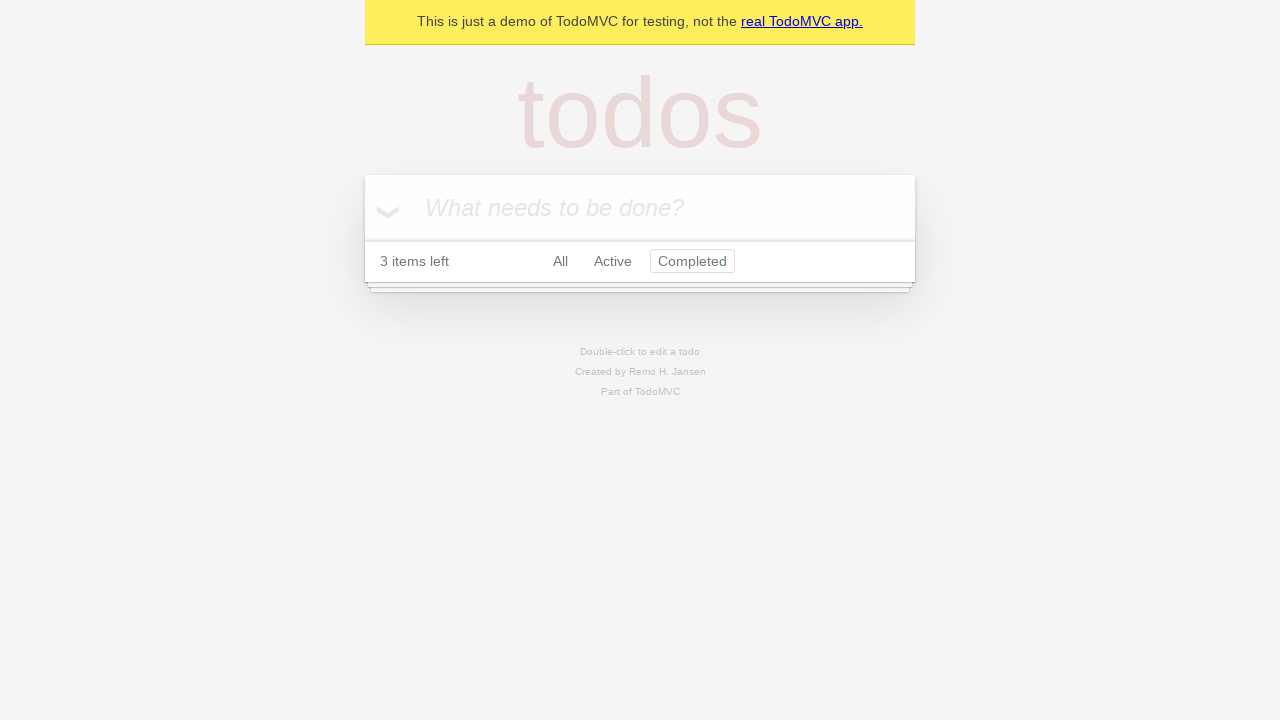